Tests that new todo items are appended to the bottom of the list by creating 3 items

Starting URL: https://demo.playwright.dev/todomvc

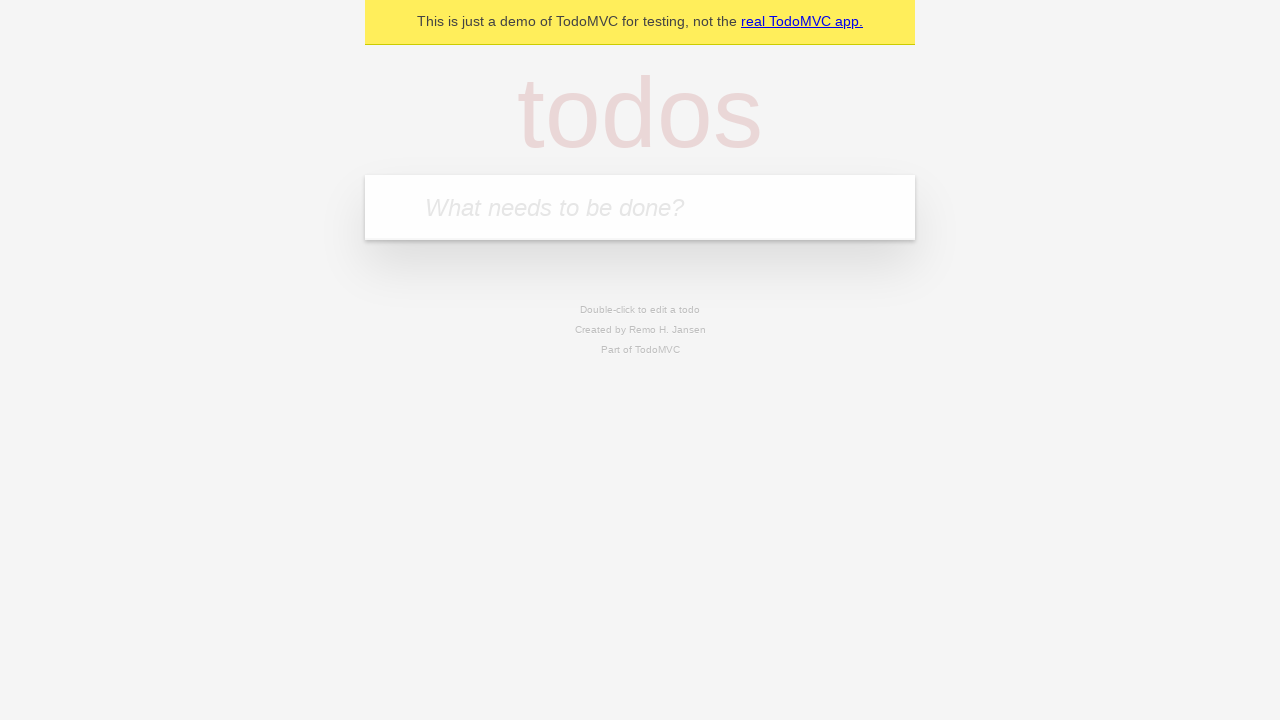

Filled todo input with 'buy some cheese' on internal:attr=[placeholder="What needs to be done?"i]
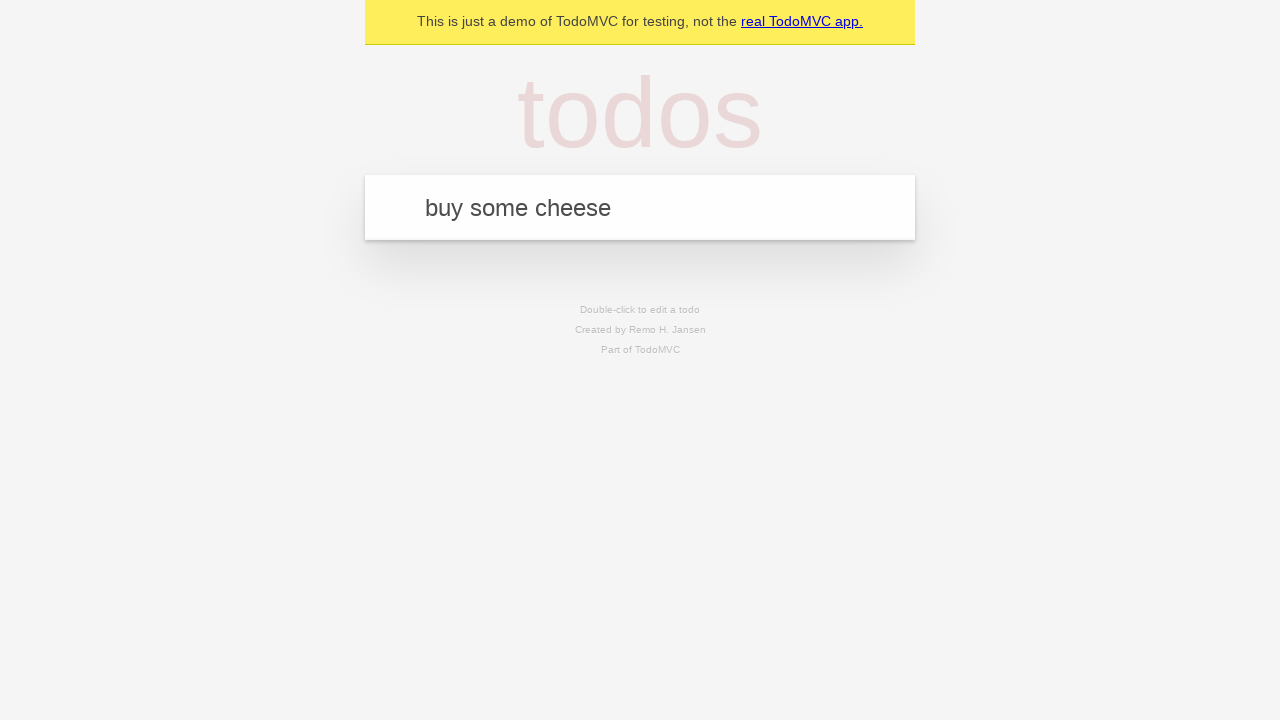

Pressed Enter to add first todo item on internal:attr=[placeholder="What needs to be done?"i]
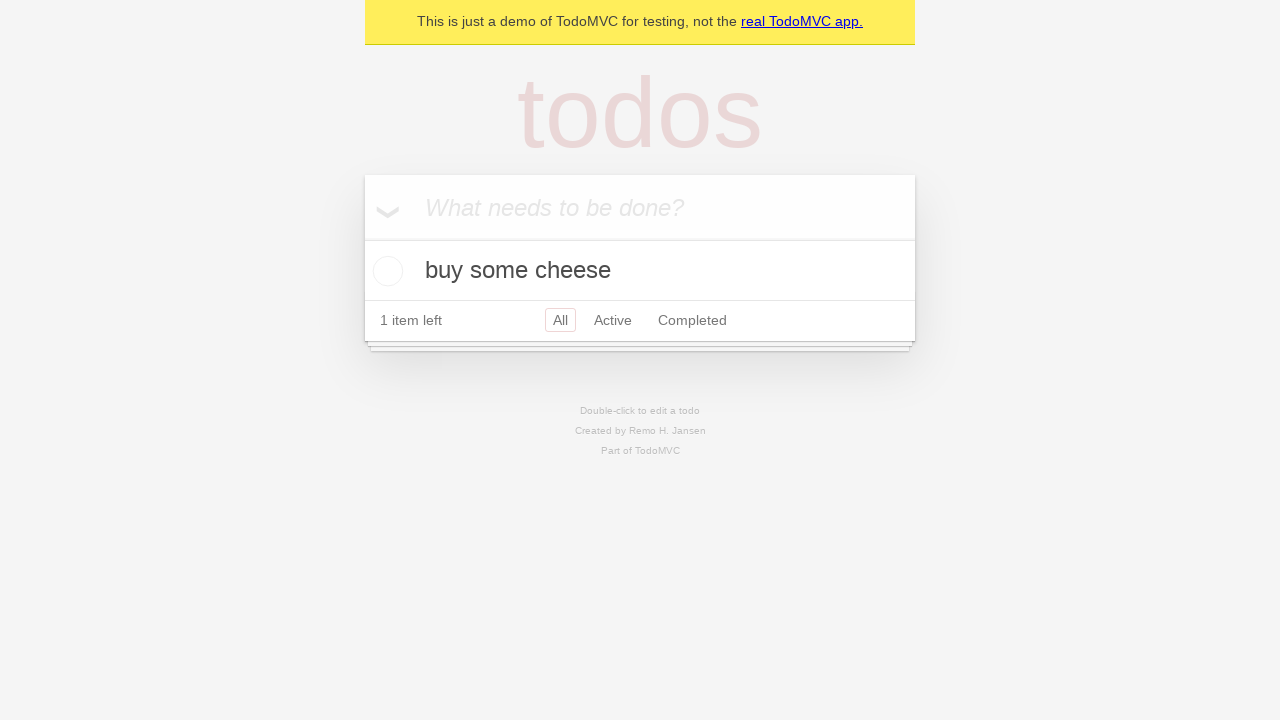

Filled todo input with 'feed the cat' on internal:attr=[placeholder="What needs to be done?"i]
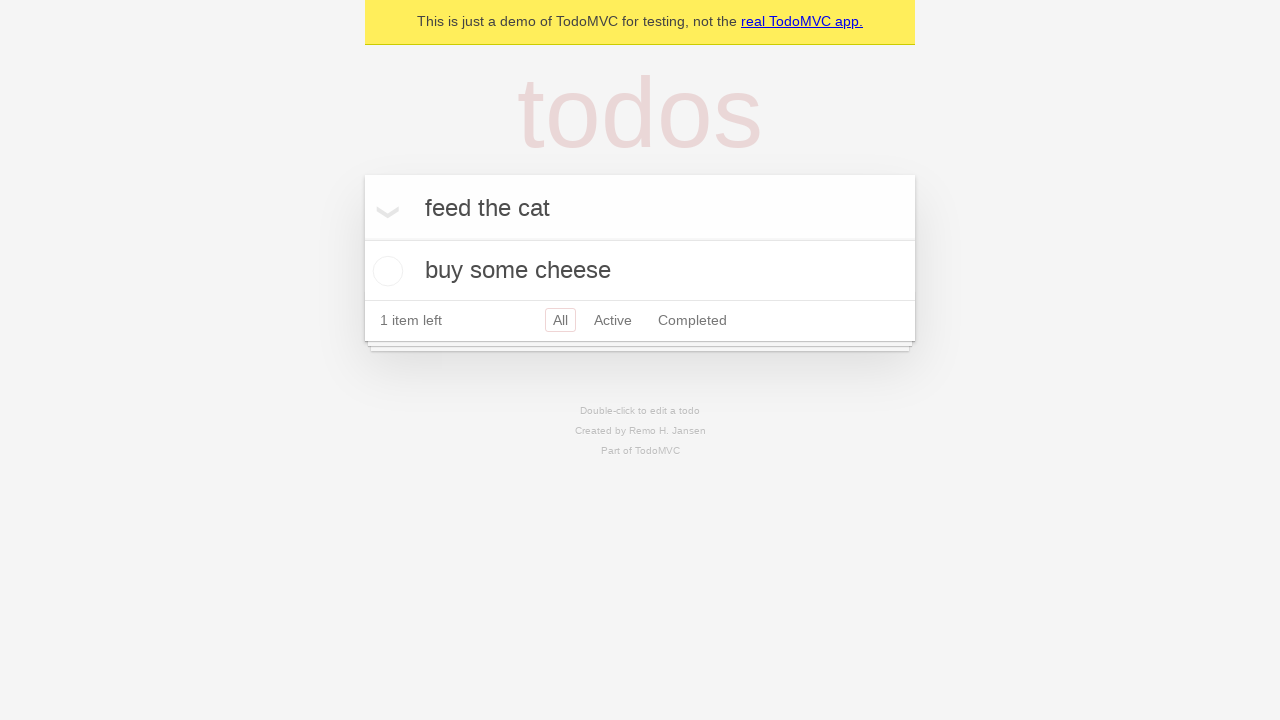

Pressed Enter to add second todo item on internal:attr=[placeholder="What needs to be done?"i]
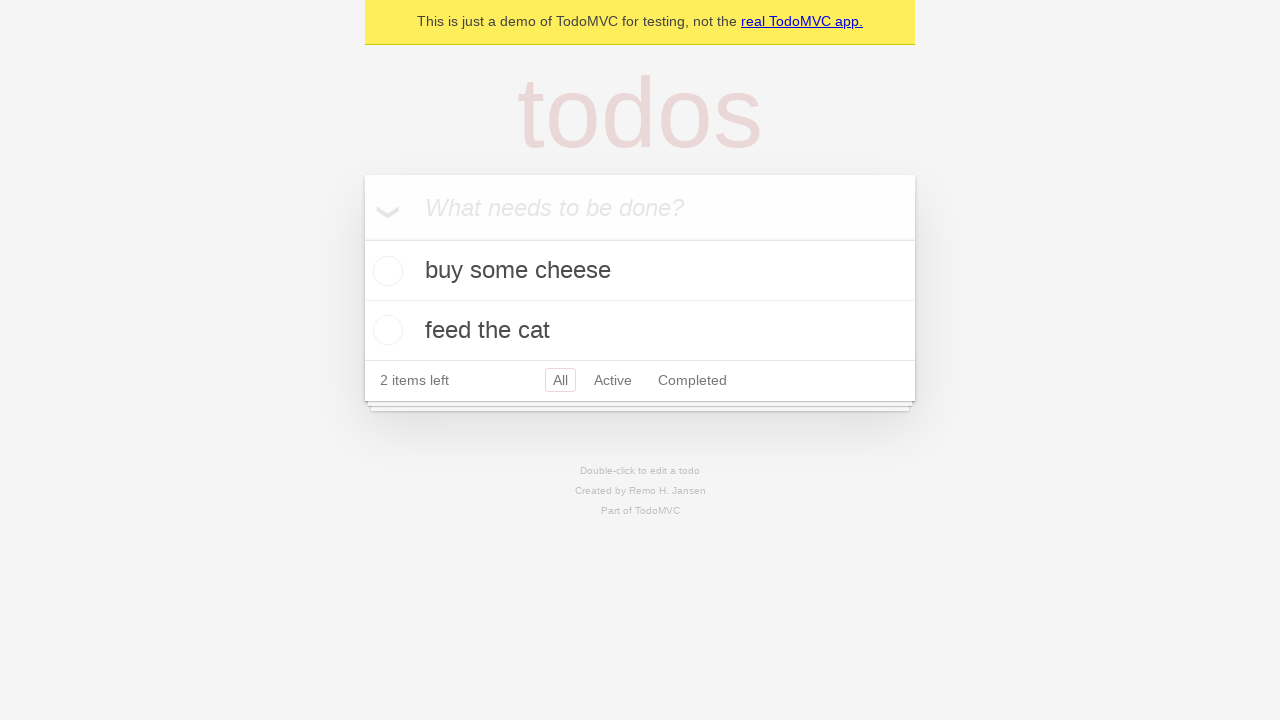

Filled todo input with 'book a doctors appointment' on internal:attr=[placeholder="What needs to be done?"i]
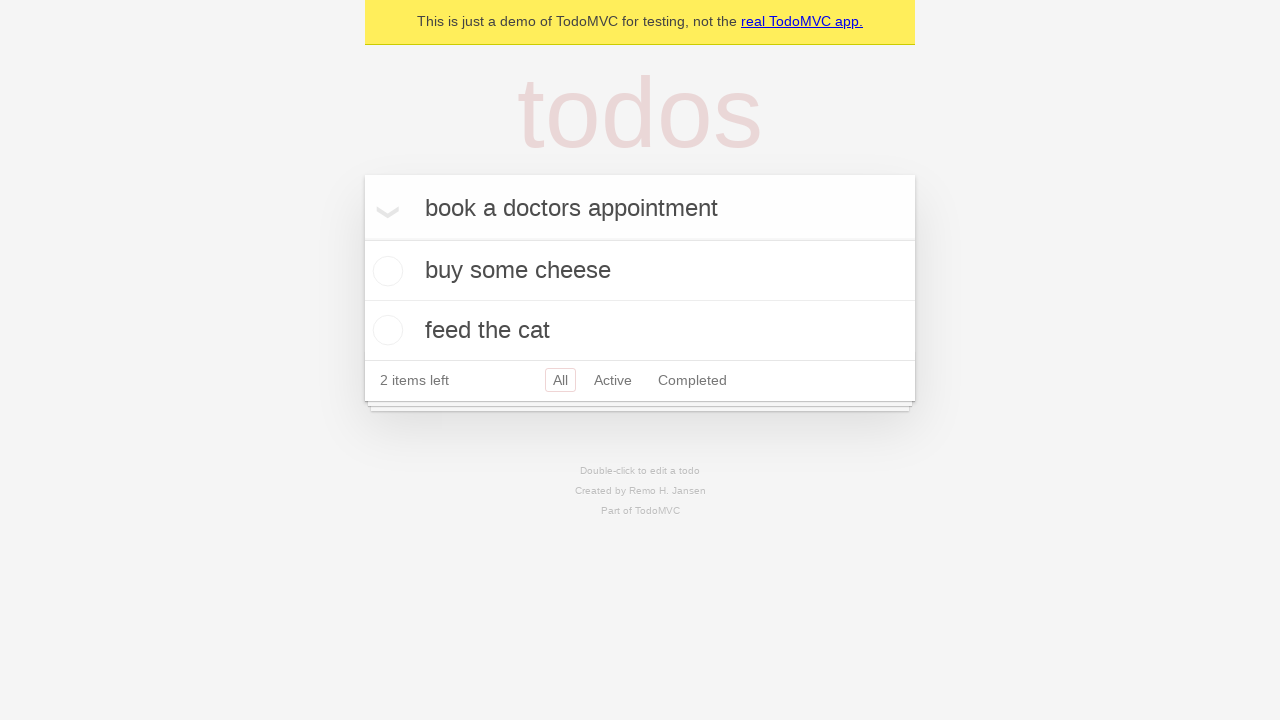

Pressed Enter to add third todo item on internal:attr=[placeholder="What needs to be done?"i]
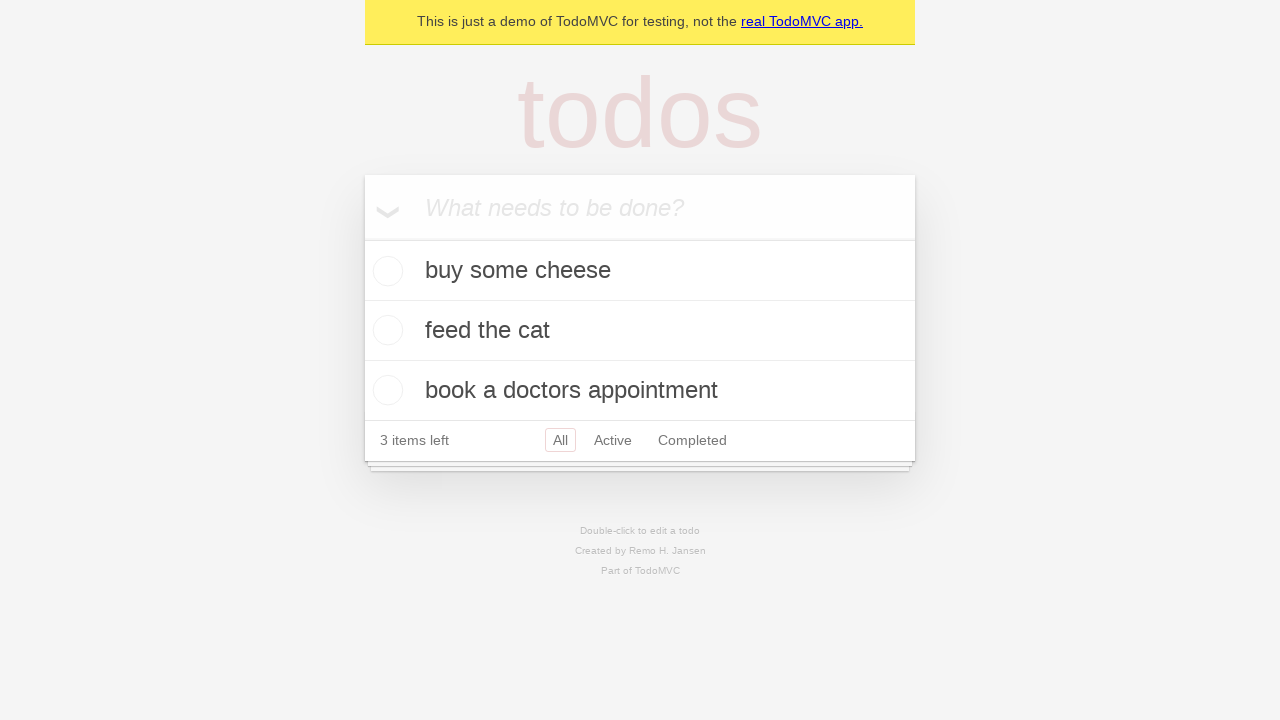

Verified that '3 items left' text is visible - all todo items appended to bottom of list
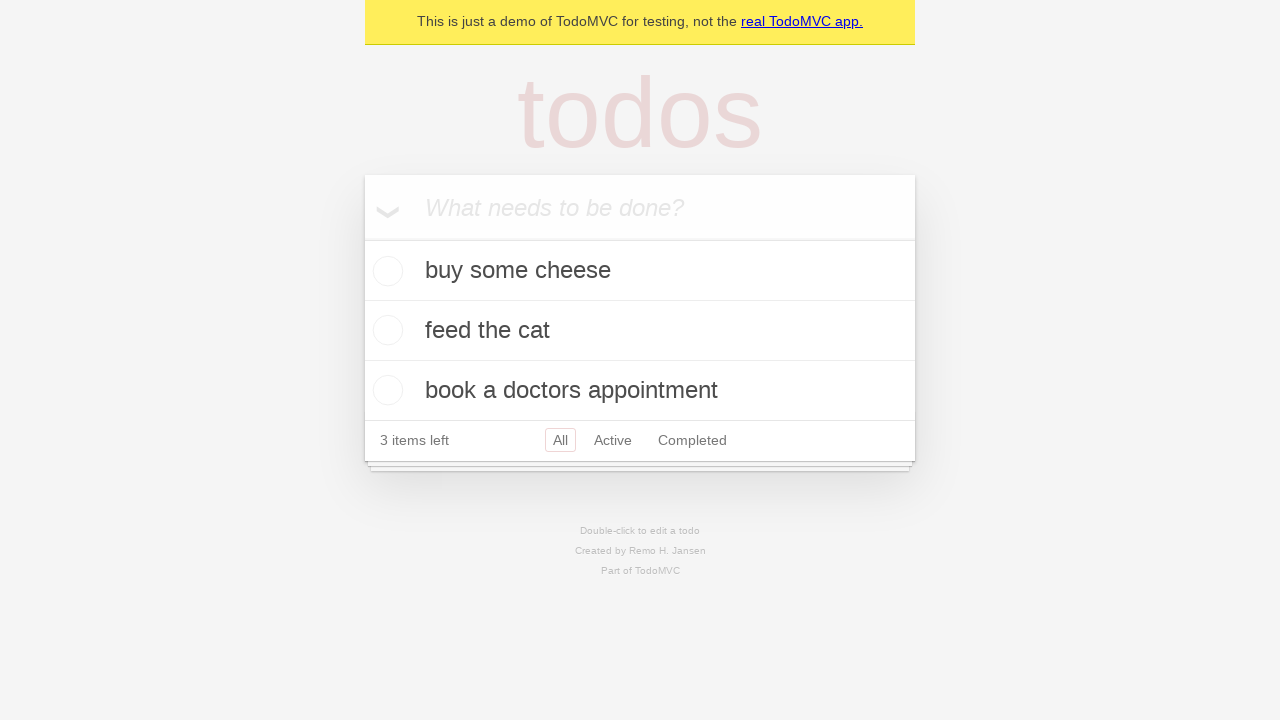

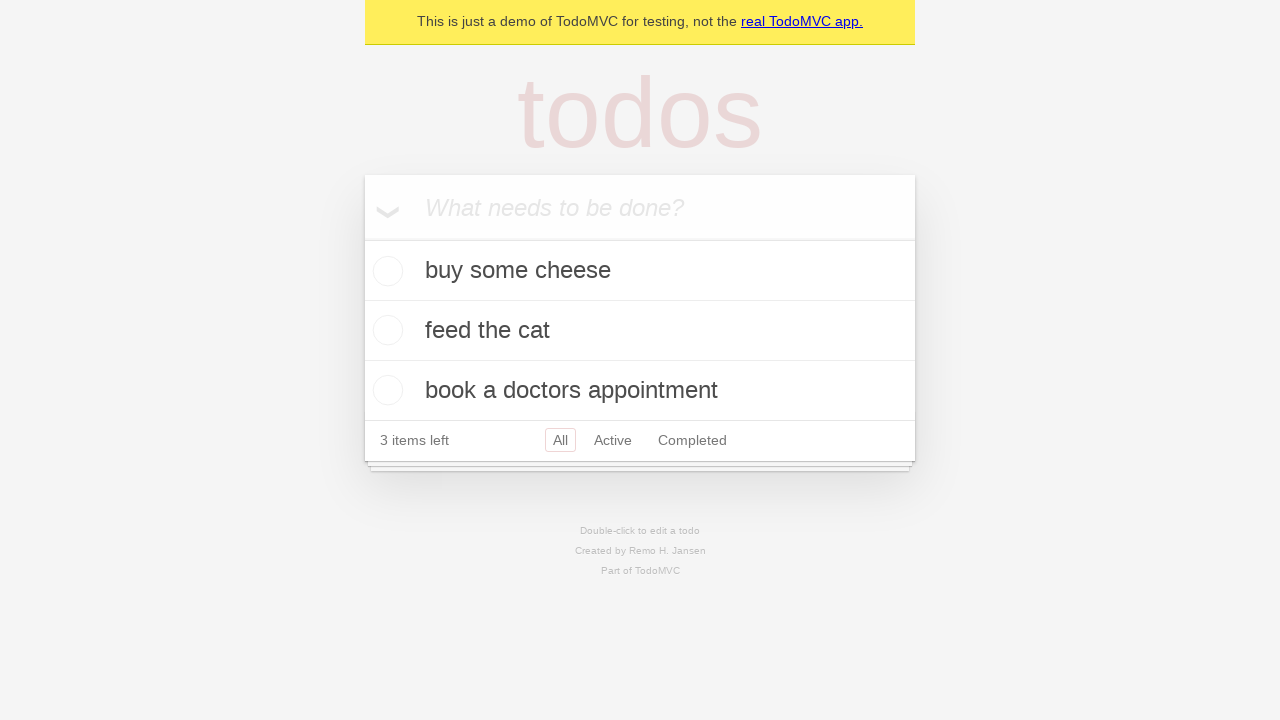